Opens the GeeksforGeeks website homepage and verifies it loads successfully

Starting URL: https://www.geeksforgeeks.org/

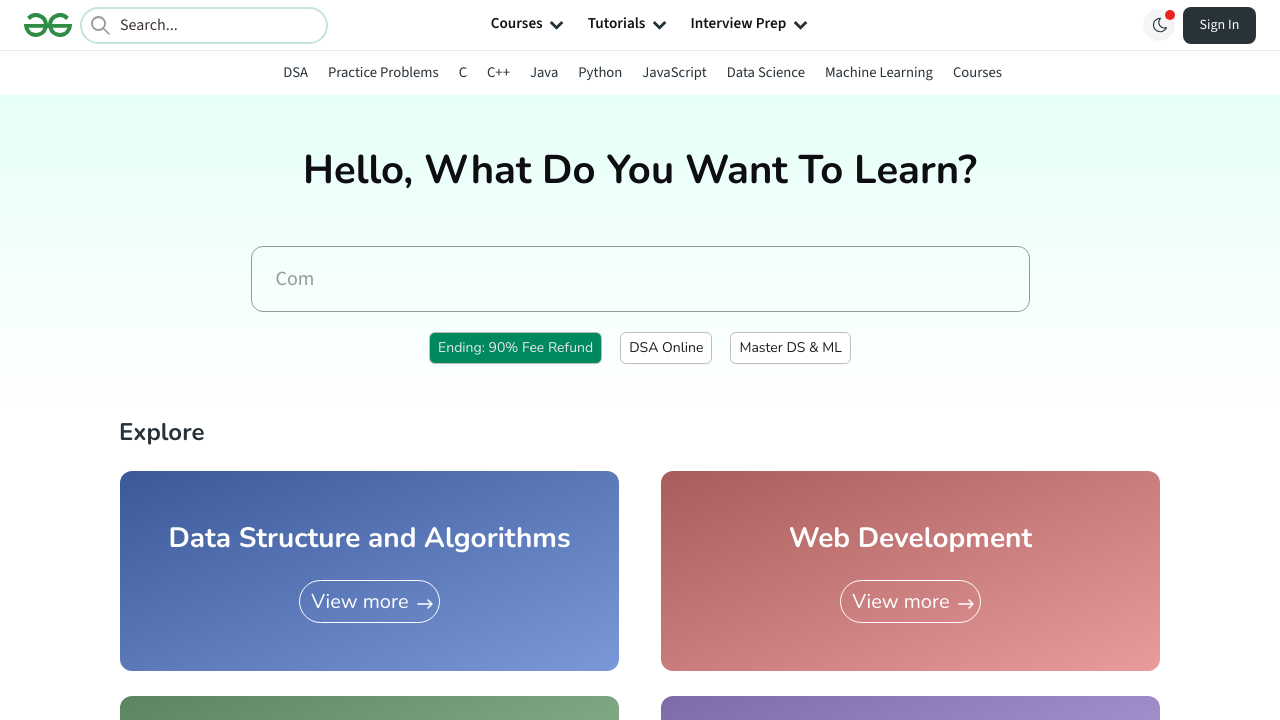

Waited for page DOM content to load
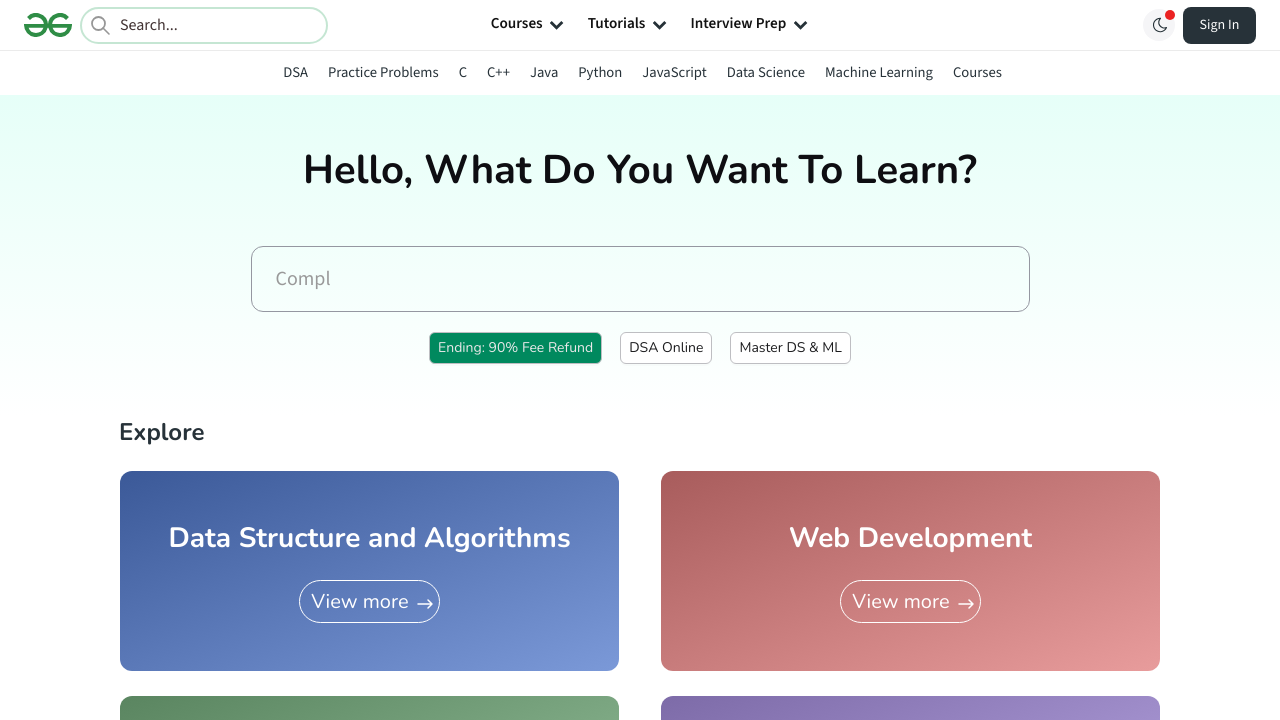

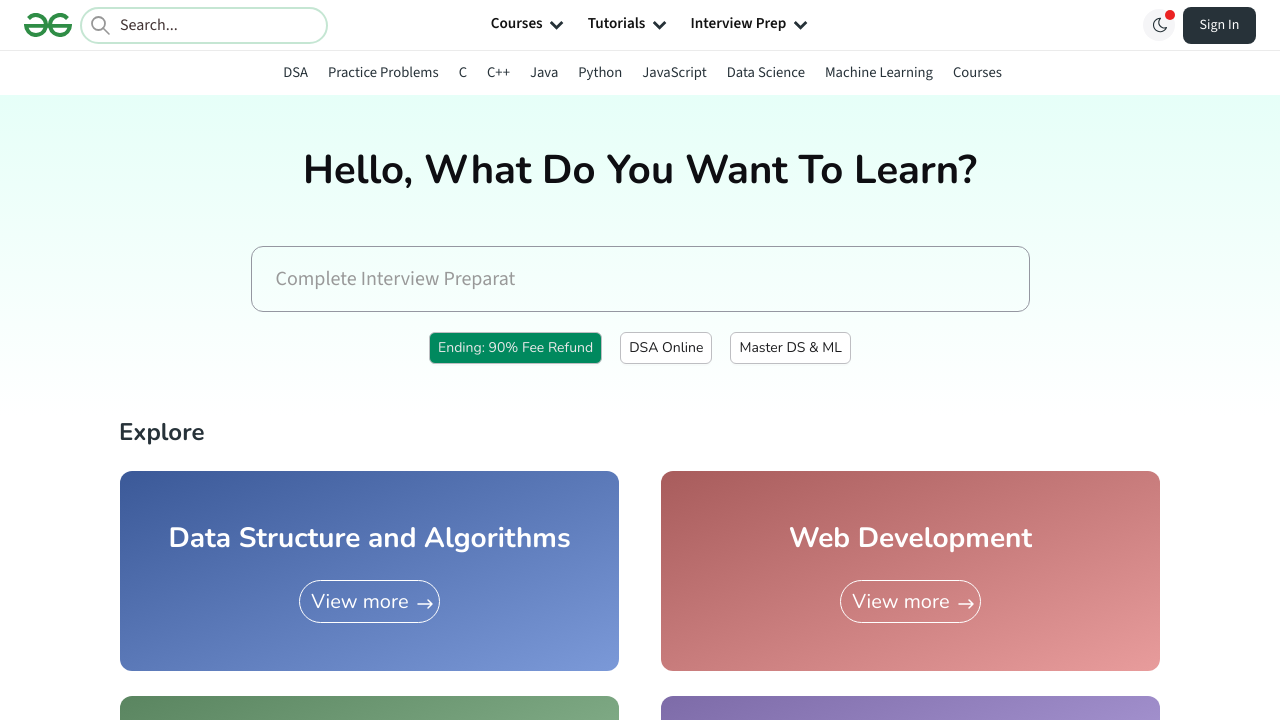